Tests dynamic dropdown functionality on a flight booking practice site by selecting origin and destination cities from cascading dropdowns

Starting URL: https://rahulshettyacademy.com/dropdownsPractise/

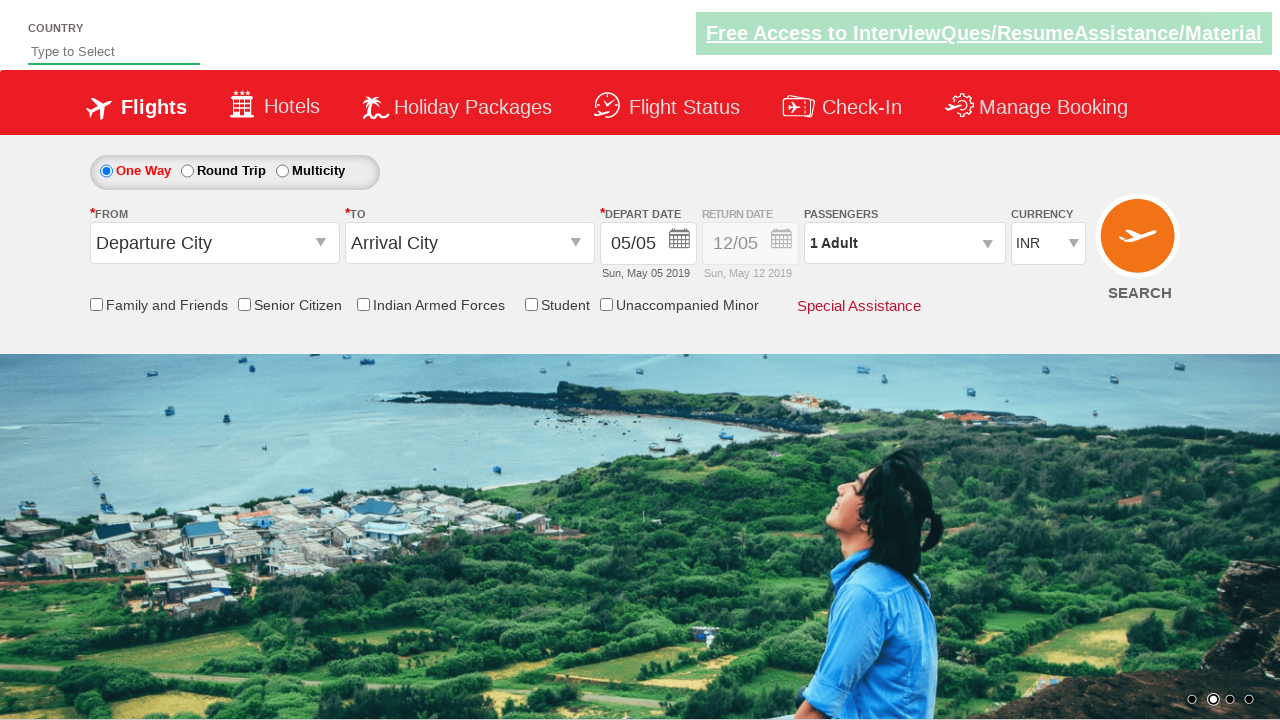

Clicked on the origin station dropdown to open it at (214, 243) on #ctl00_mainContent_ddl_originStation1_CTXT
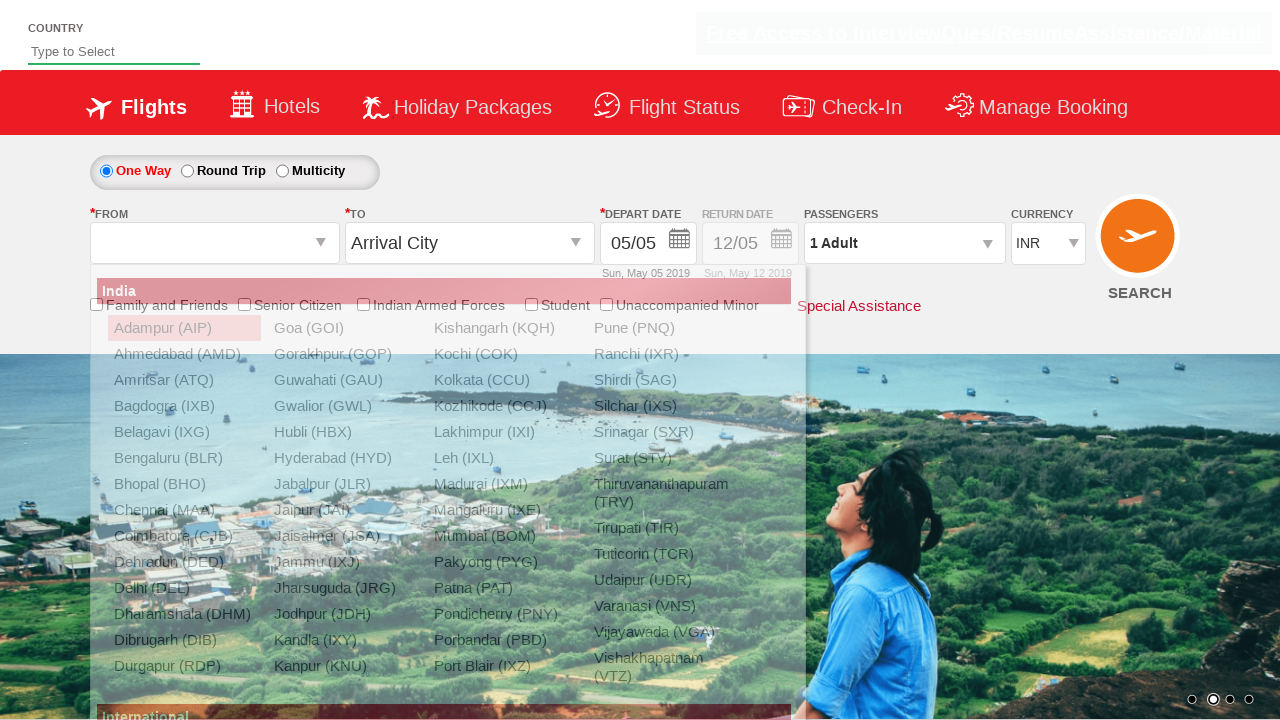

Selected Bangalore (BLR) as origin from the dropdown at (184, 458) on xpath=//div[@id='glsctl00_mainContent_ddl_originStation1_CTNR']//a[@value='BLR']
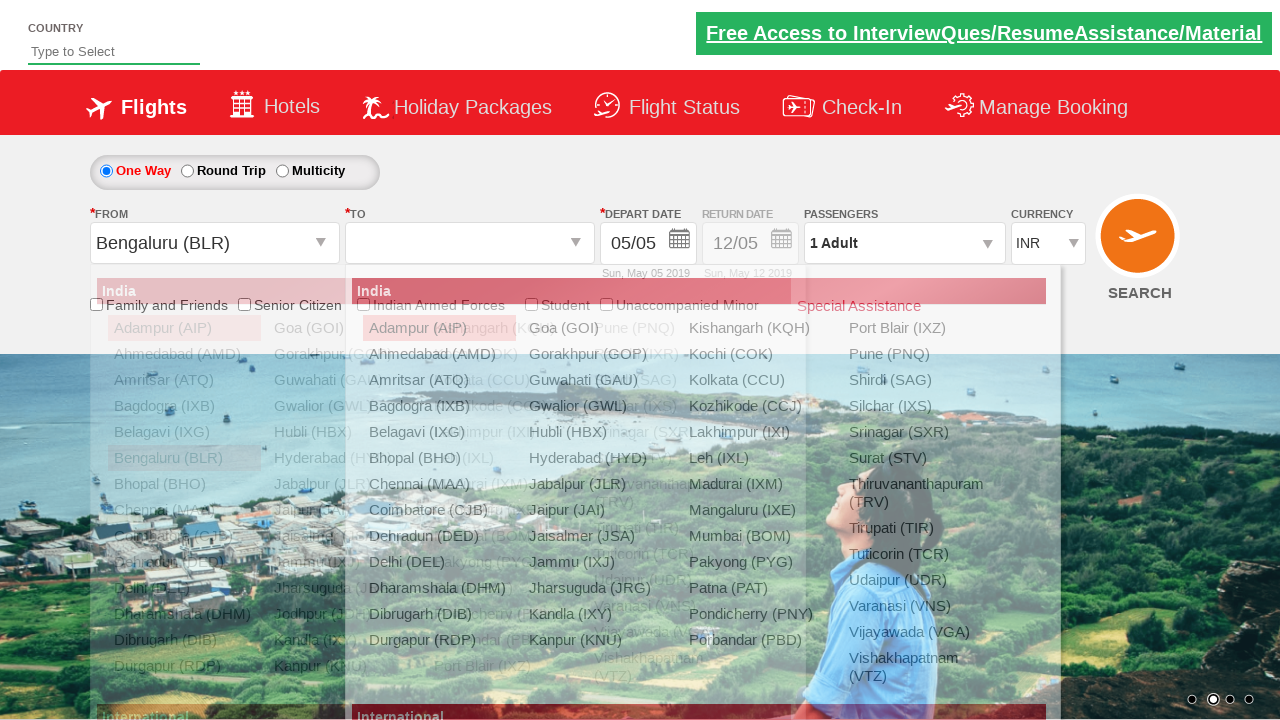

Waited for destination dropdown to be ready
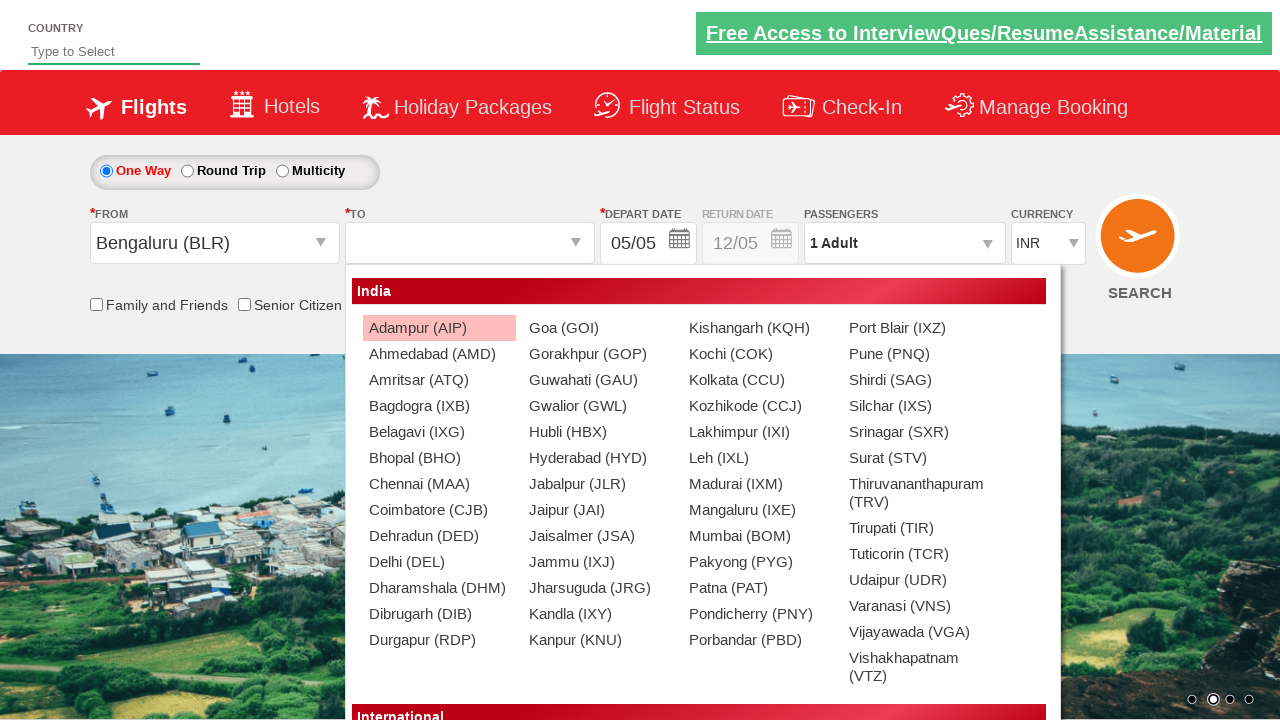

Selected Chennai (MAA) as destination from the dropdown at (439, 484) on (//a[@value='MAA'])[2]
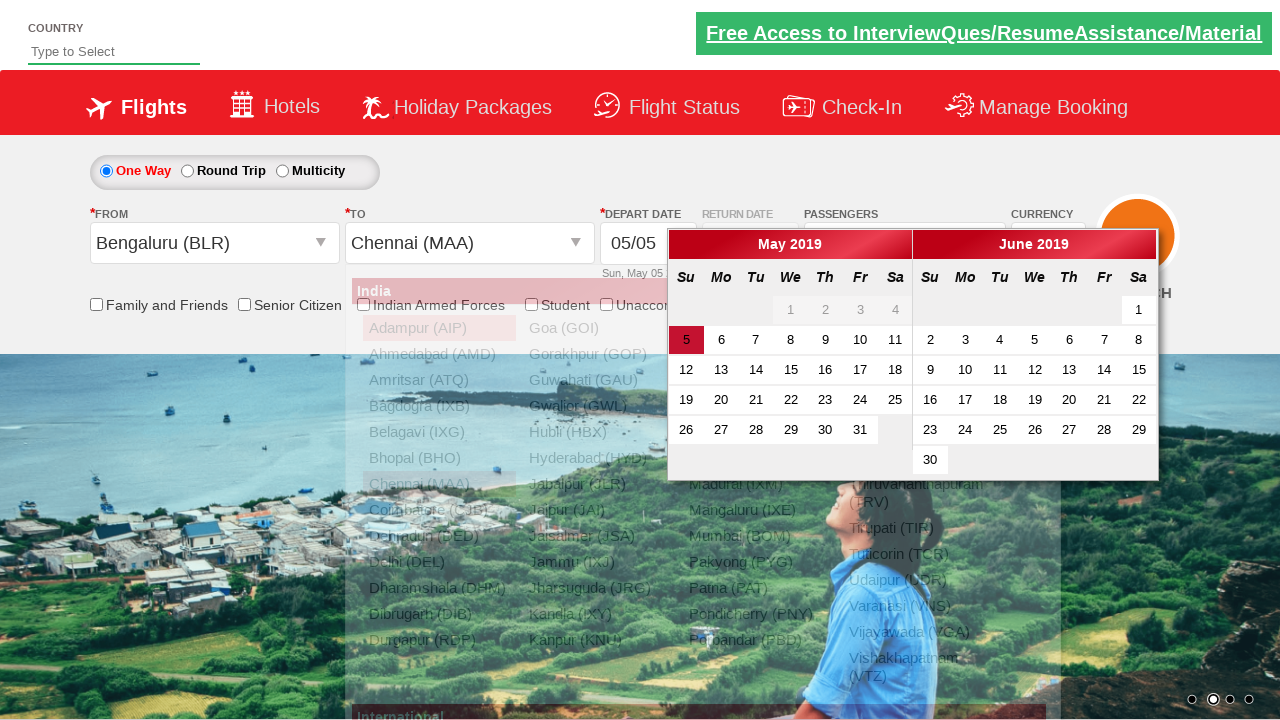

Clicked on the active date in the calendar/date picker at (686, 340) on .ui-state-default.ui-state-active
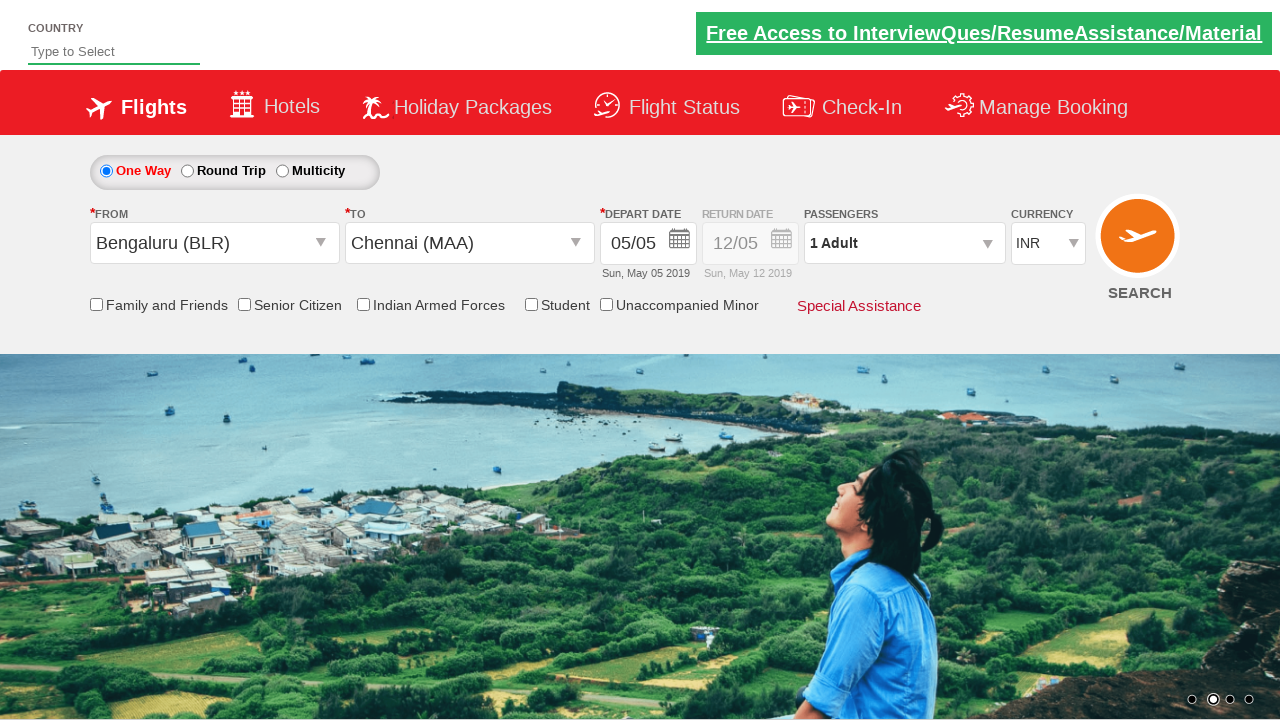

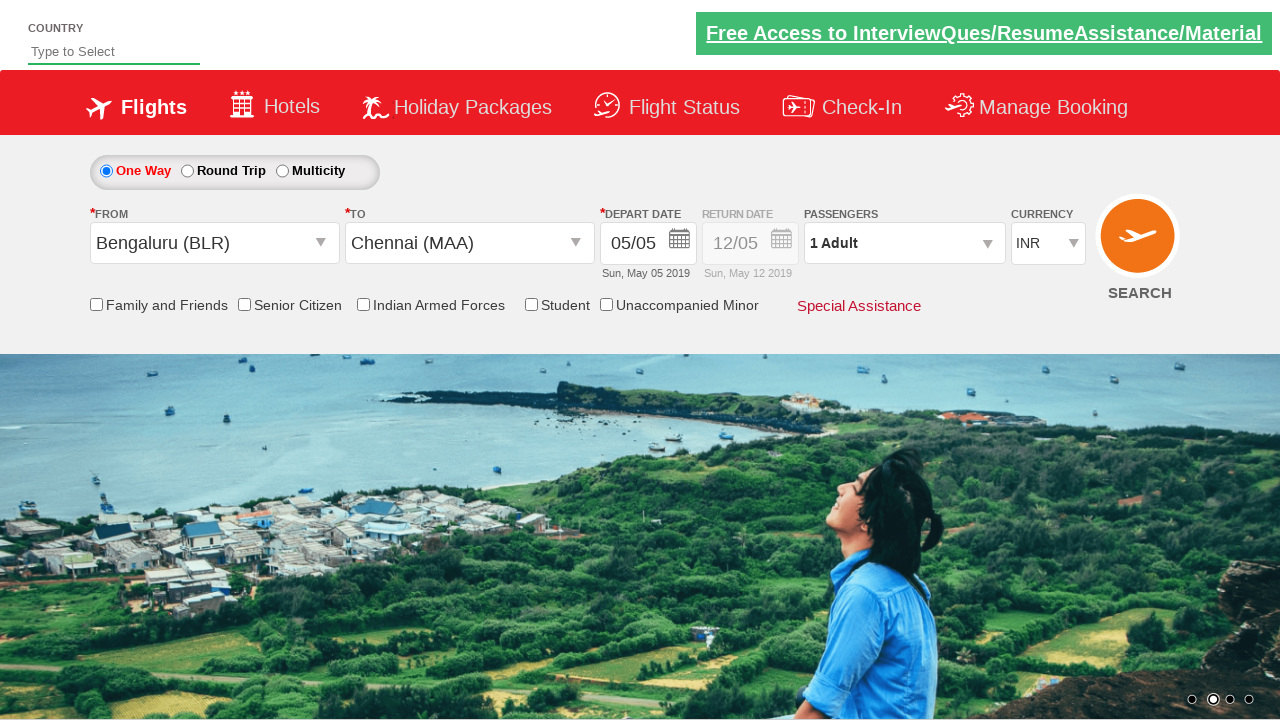